Tests confirmation JavaScript alert by clicking a button to trigger the alert and dismissing it

Starting URL: https://the-internet.herokuapp.com/javascript_alerts

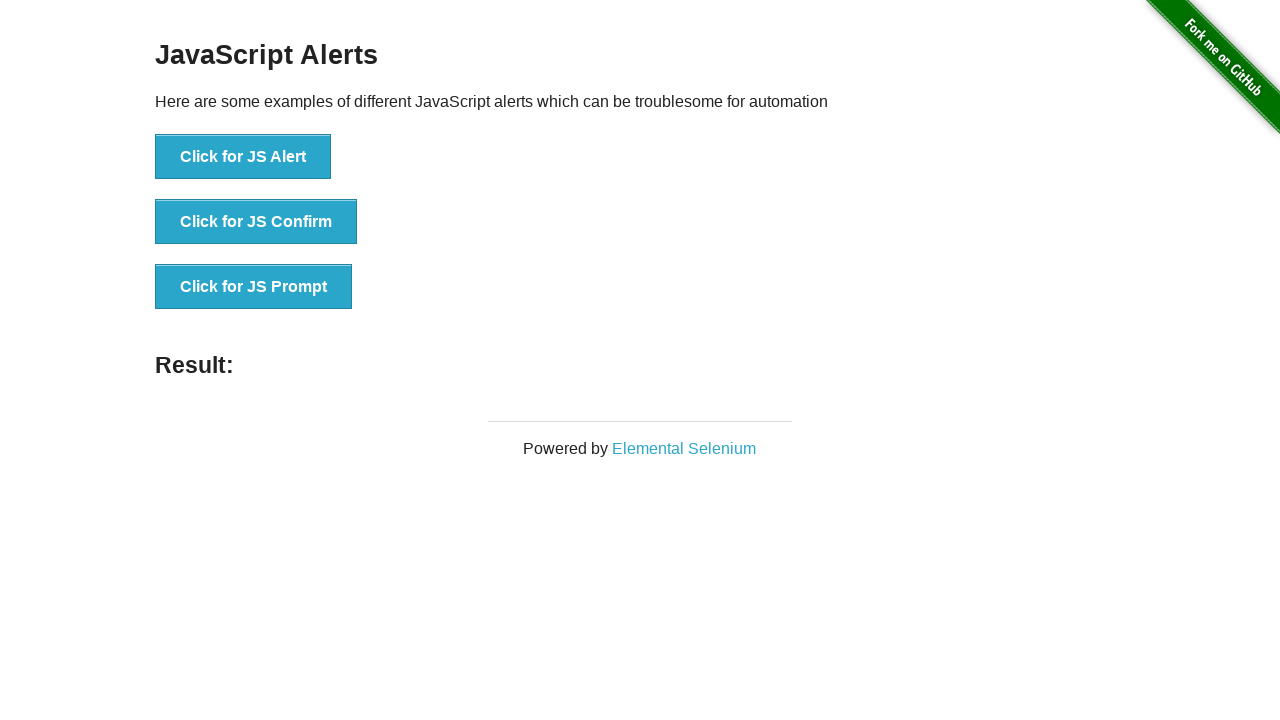

Clicked button to trigger confirmation alert at (256, 222) on li:nth-of-type(2) > button
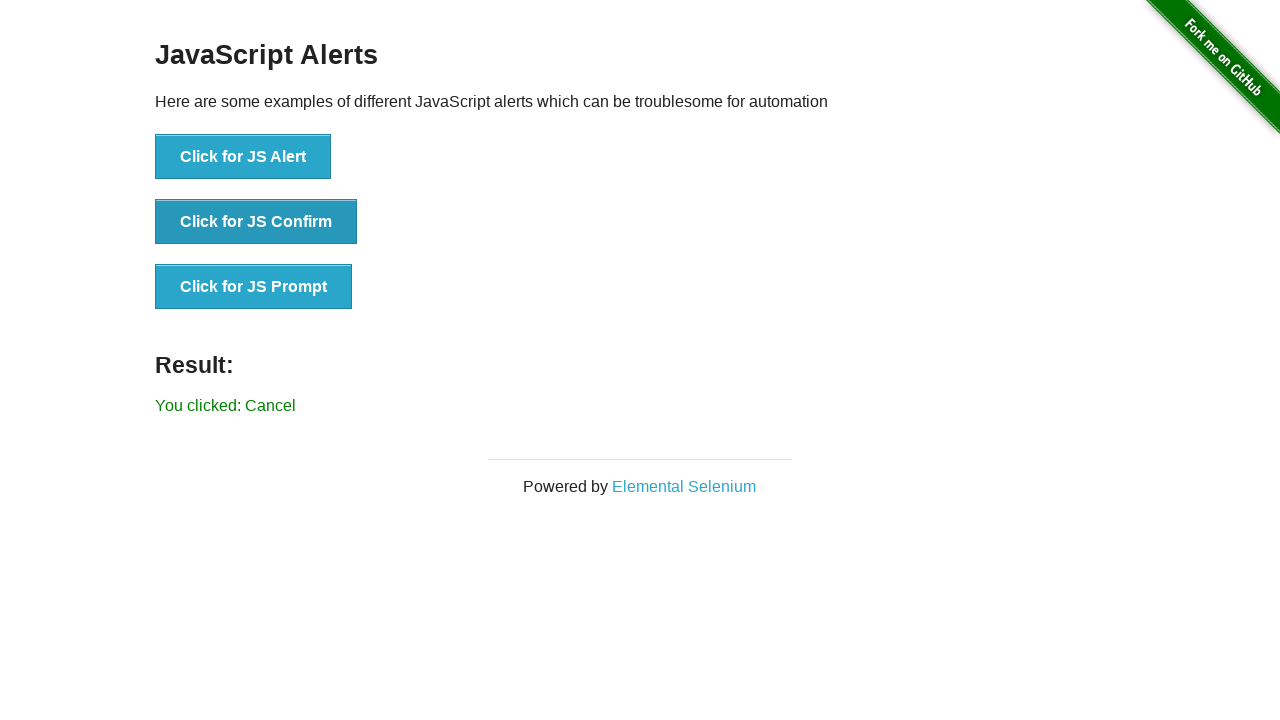

Set up dialog handler to dismiss confirmation alert
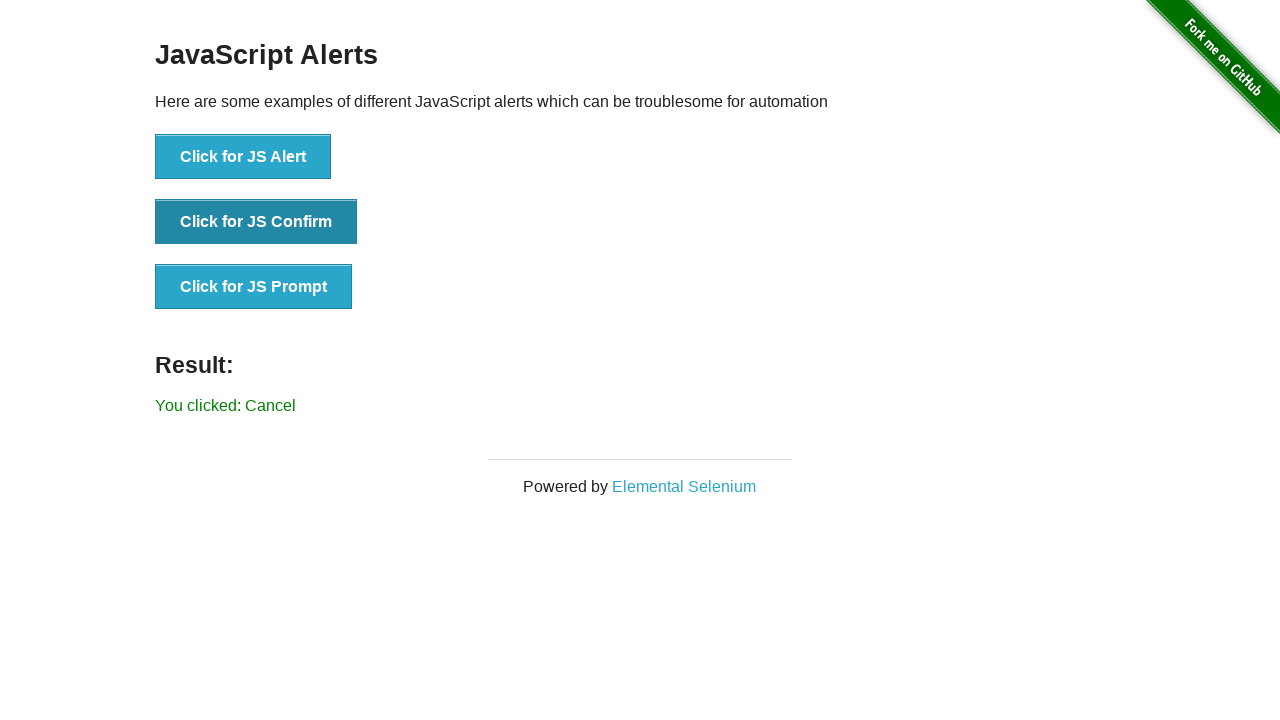

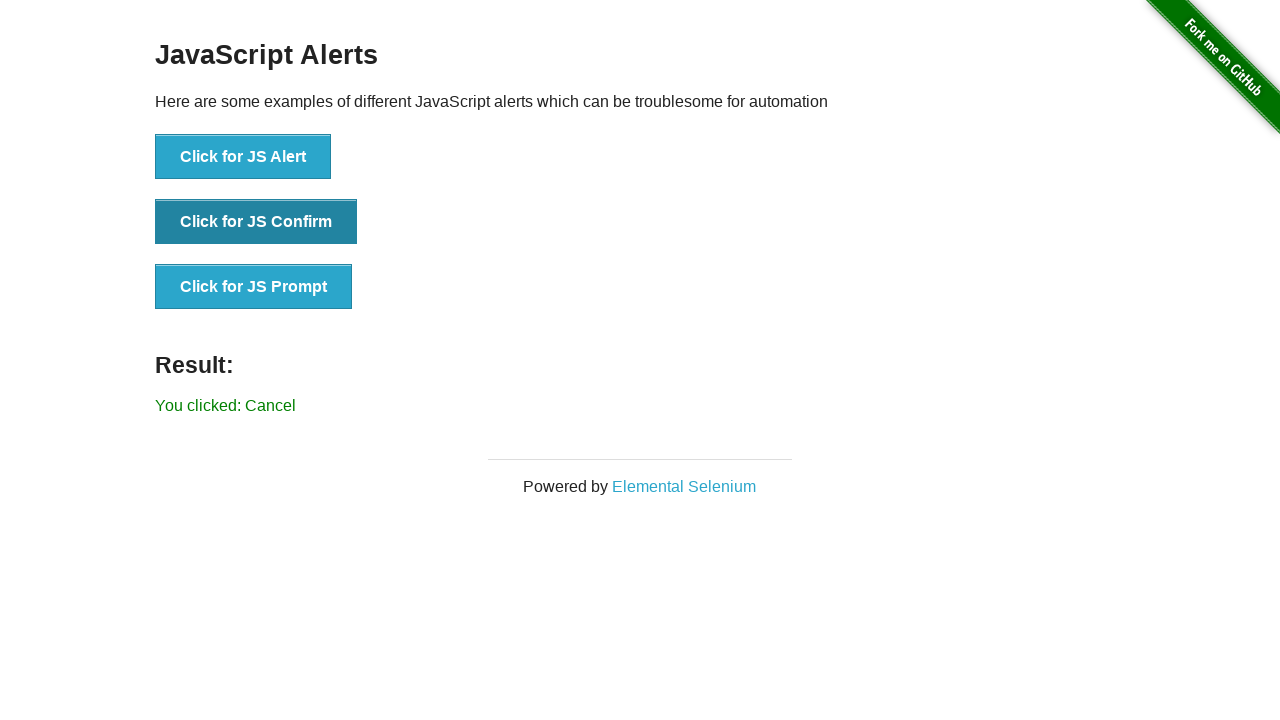